Tests that the complete all checkbox updates its state when individual items are completed or cleared

Starting URL: https://demo.playwright.dev/todomvc

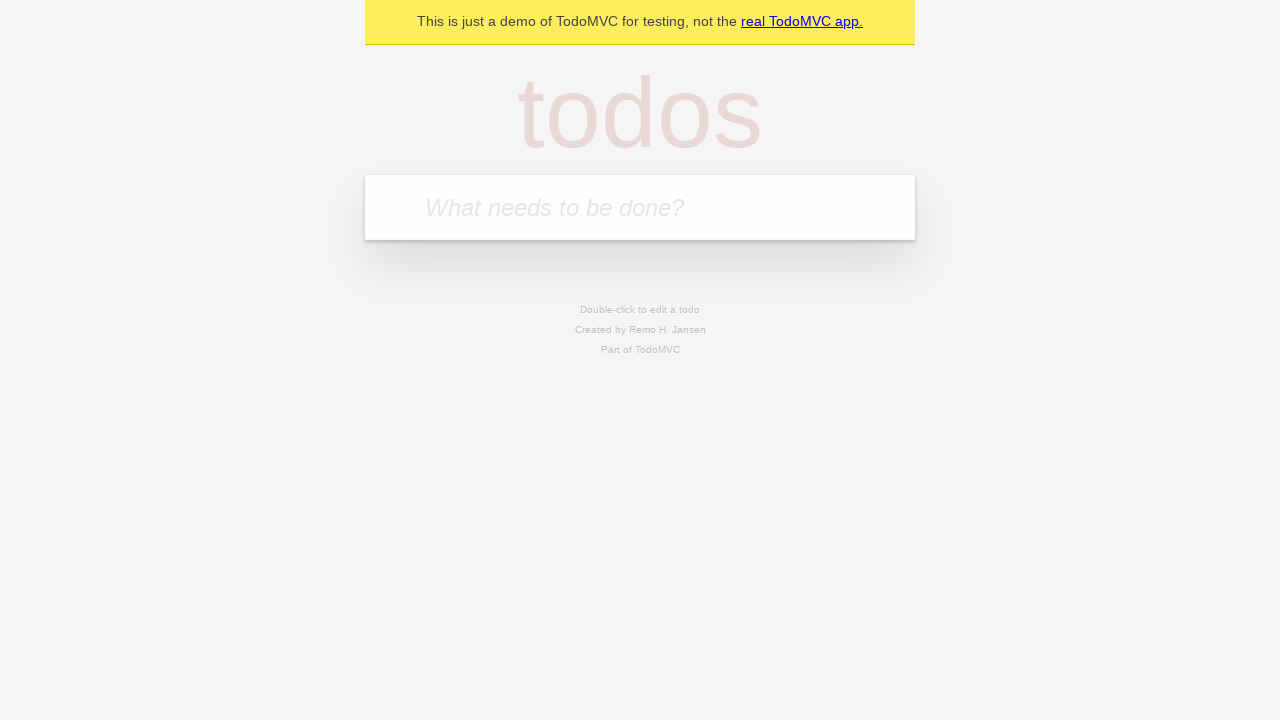

Filled new todo field with 'buy some cheese' on internal:attr=[placeholder="What needs to be done?"i]
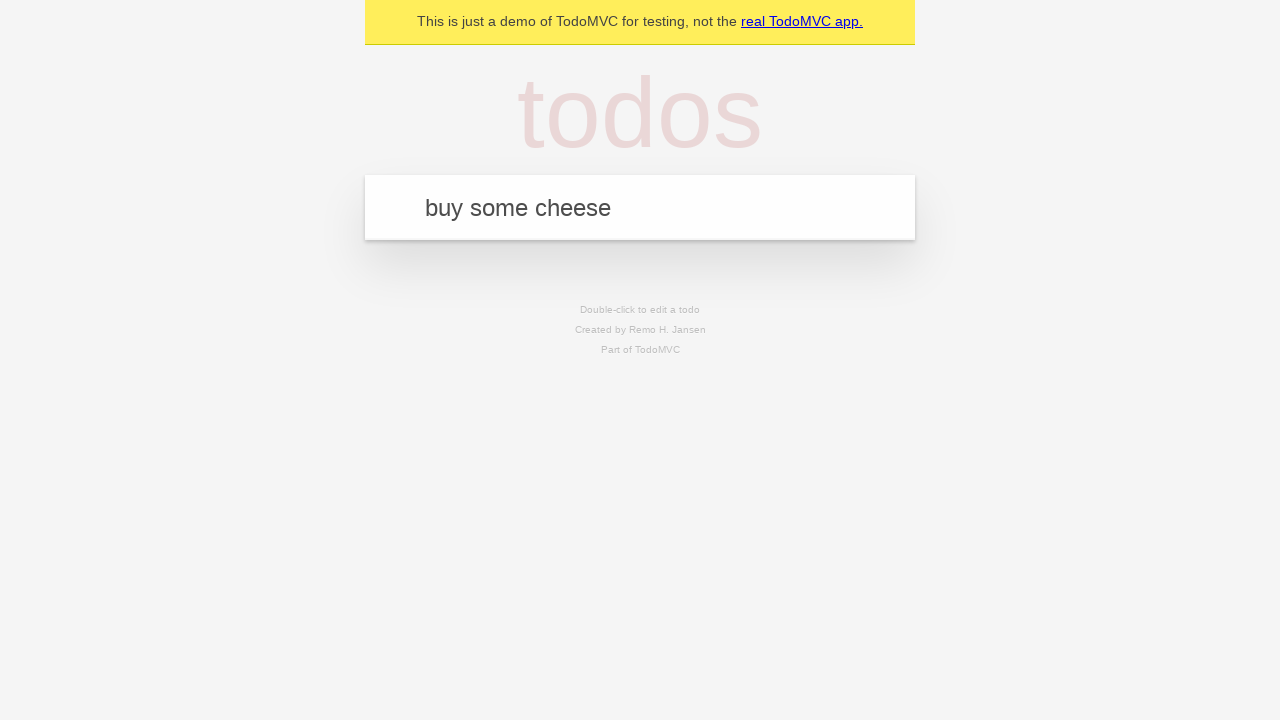

Pressed Enter to add todo 'buy some cheese' on internal:attr=[placeholder="What needs to be done?"i]
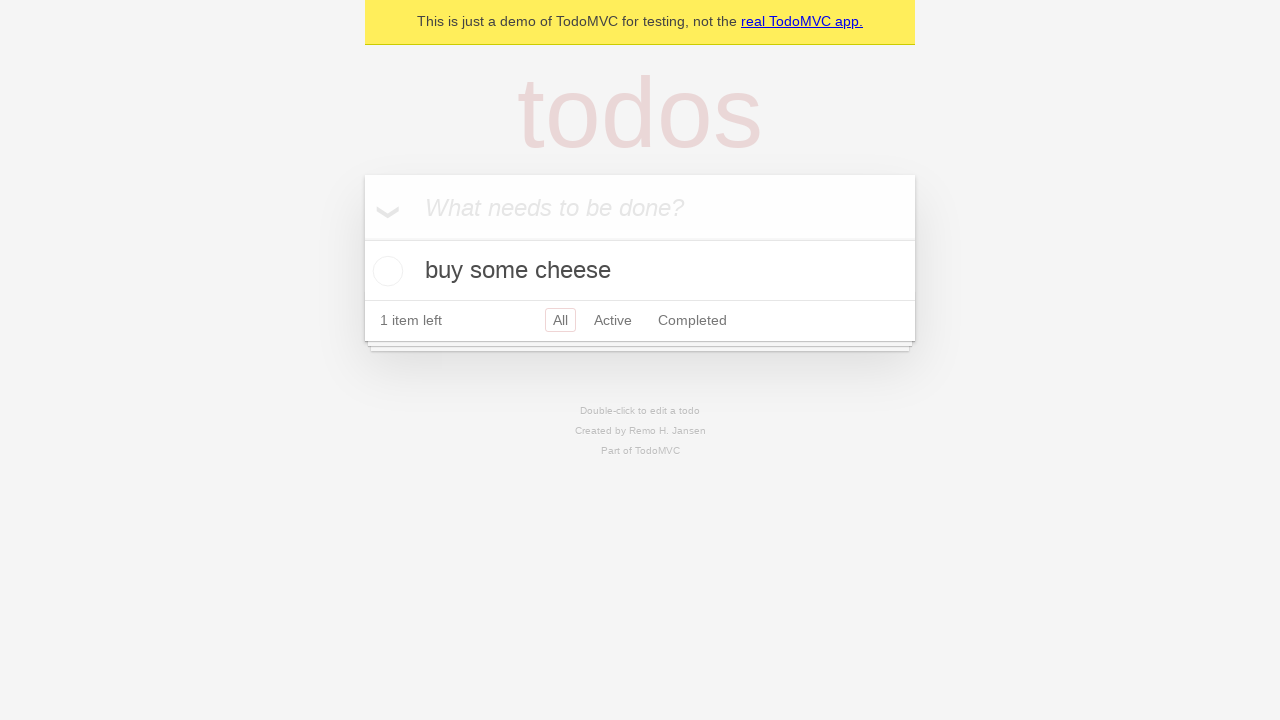

Filled new todo field with 'feed the cat' on internal:attr=[placeholder="What needs to be done?"i]
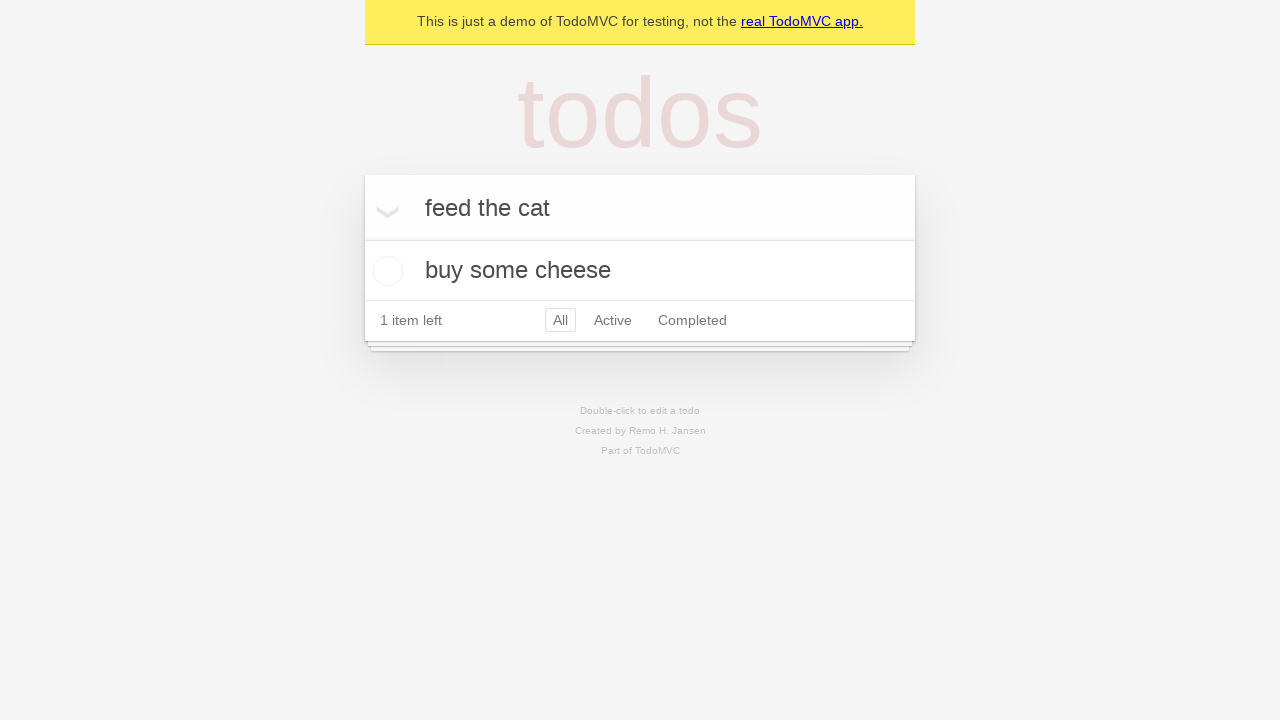

Pressed Enter to add todo 'feed the cat' on internal:attr=[placeholder="What needs to be done?"i]
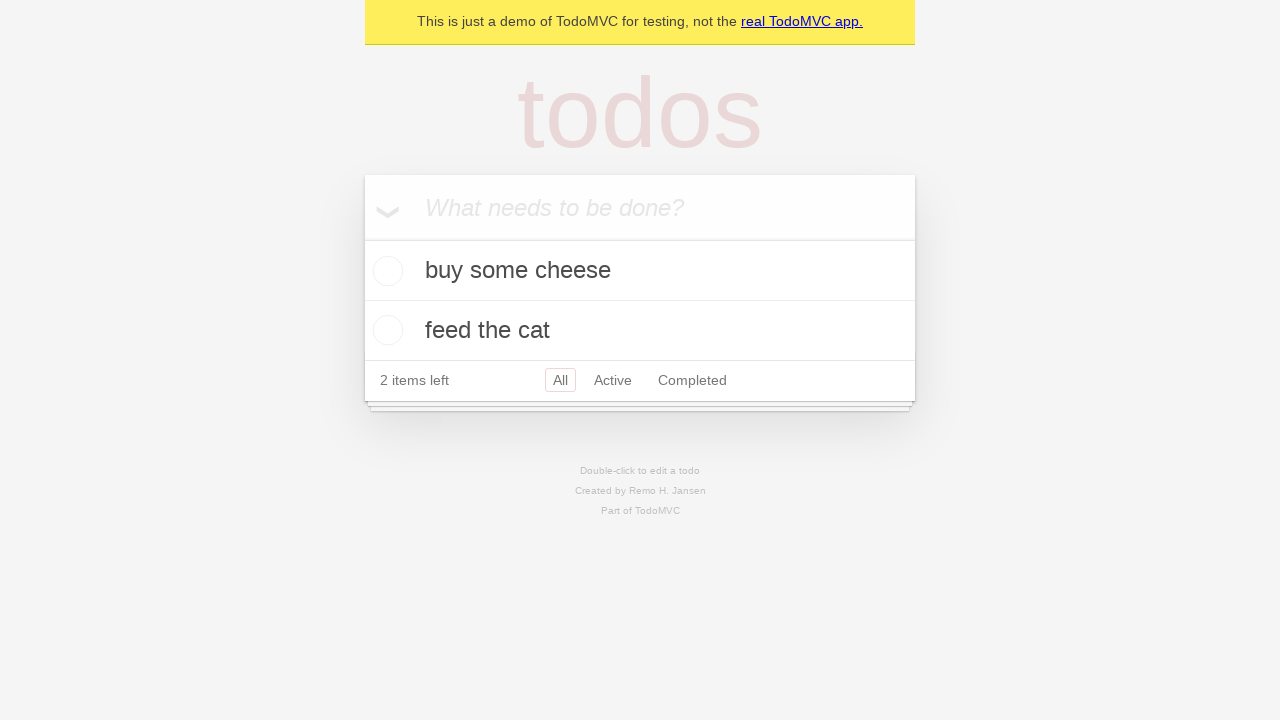

Filled new todo field with 'book a doctors appointment' on internal:attr=[placeholder="What needs to be done?"i]
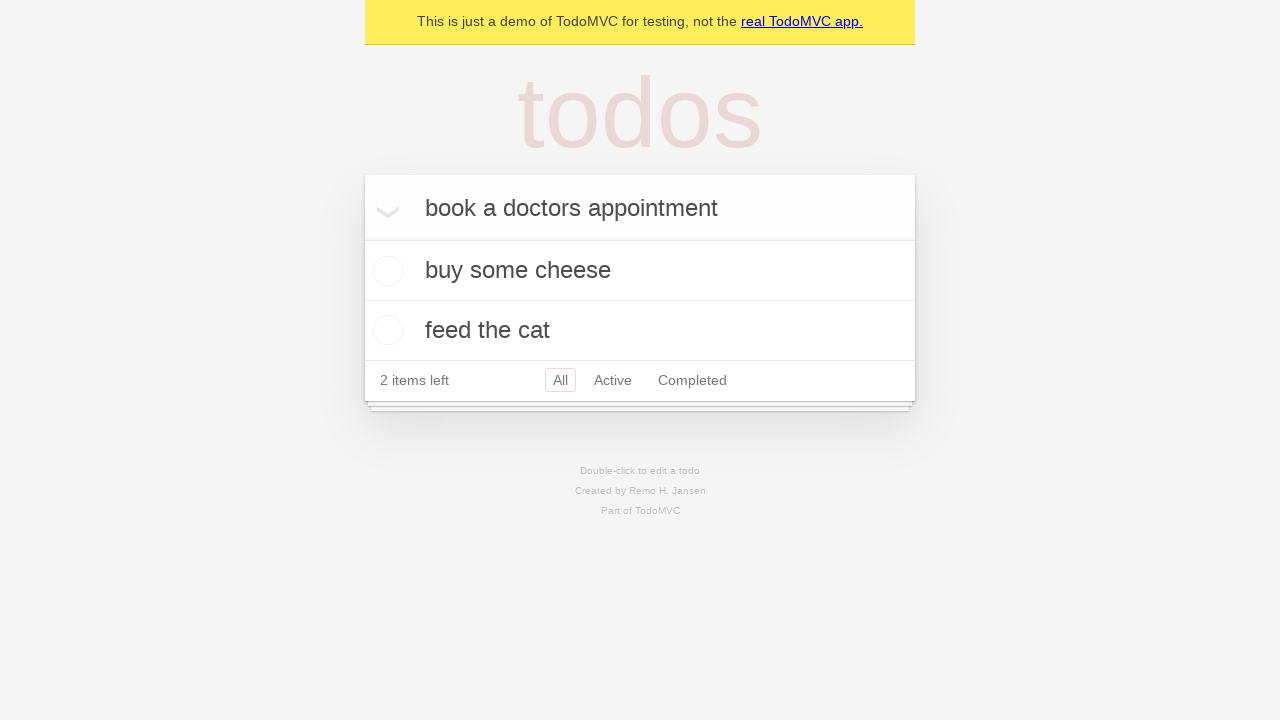

Pressed Enter to add todo 'book a doctors appointment' on internal:attr=[placeholder="What needs to be done?"i]
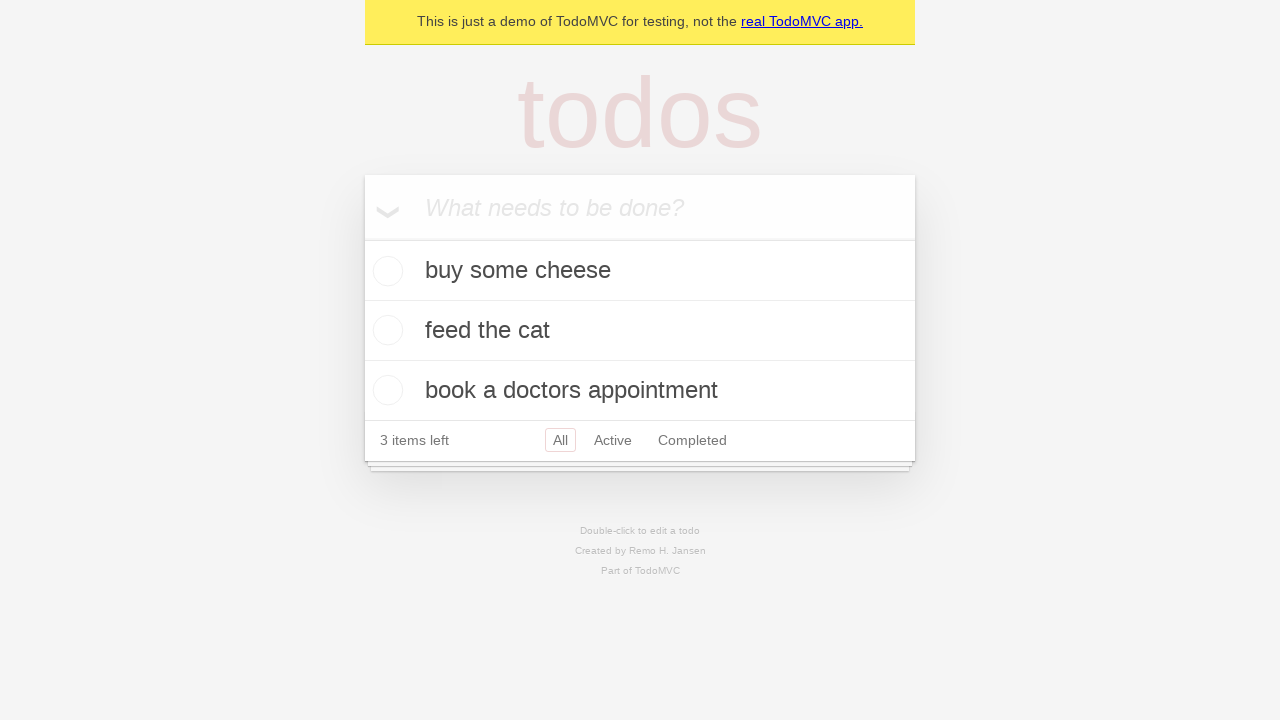

All three default todos created and stored in localStorage
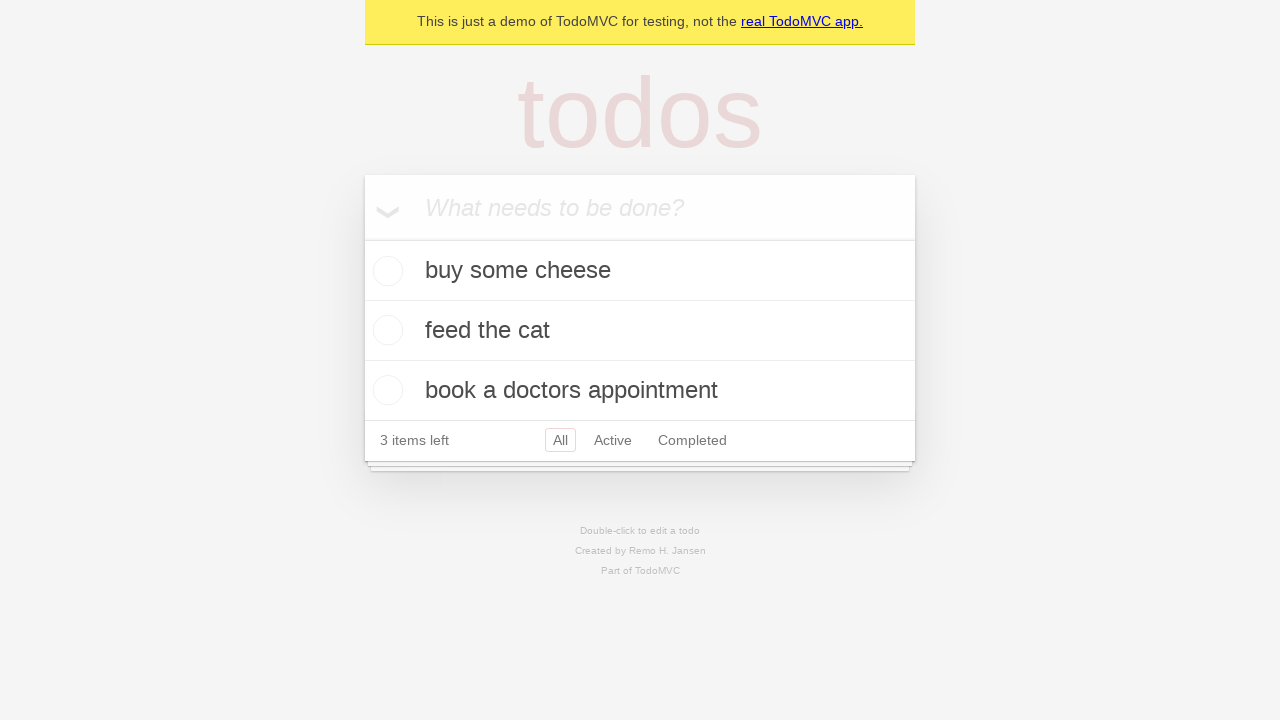

Clicked 'Mark all as complete' checkbox at (362, 238) on internal:label="Mark all as complete"i
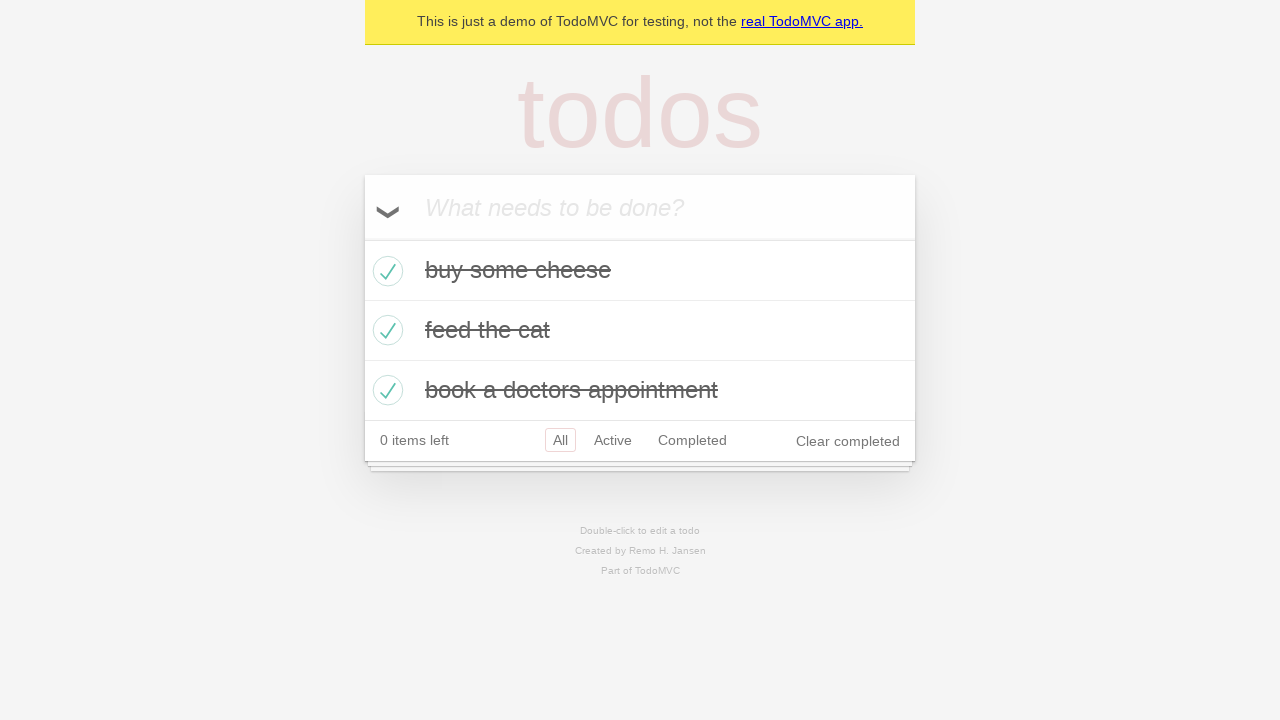

All three todos marked as completed
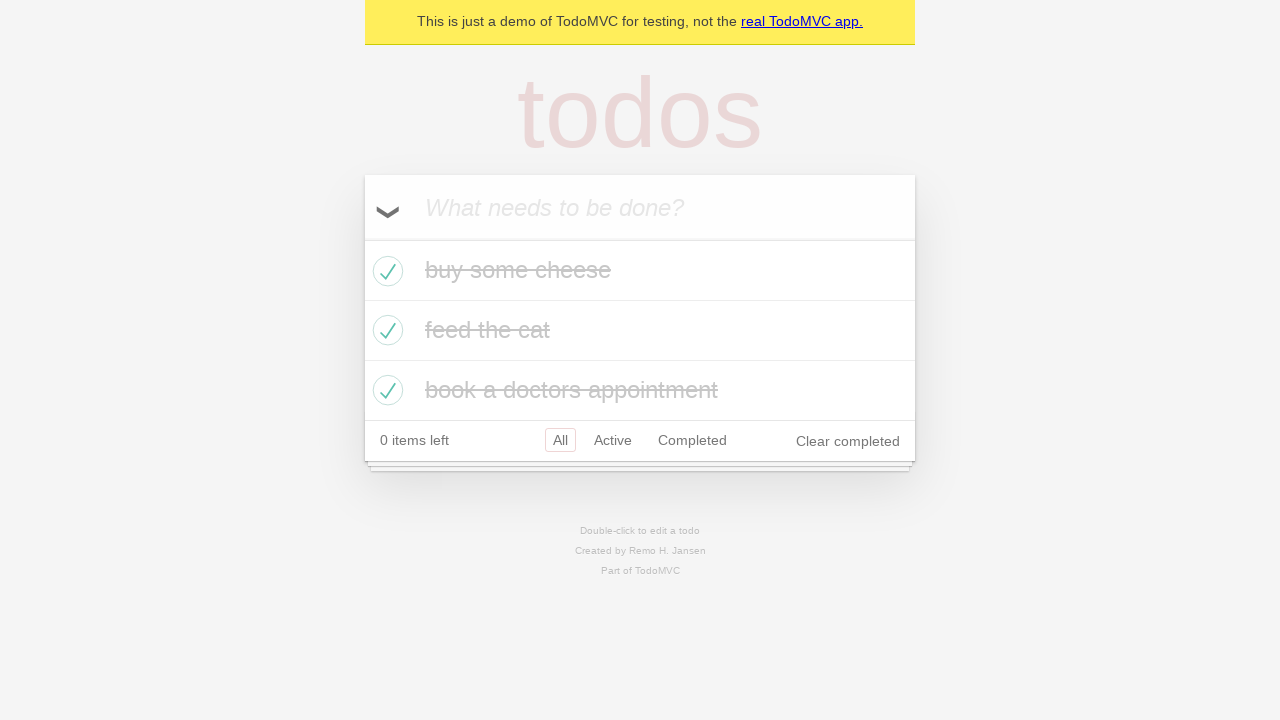

Unchecked the first todo item, clearing its completed state at (385, 271) on internal:testid=[data-testid="todo-item"s] >> nth=0 >> internal:role=checkbox
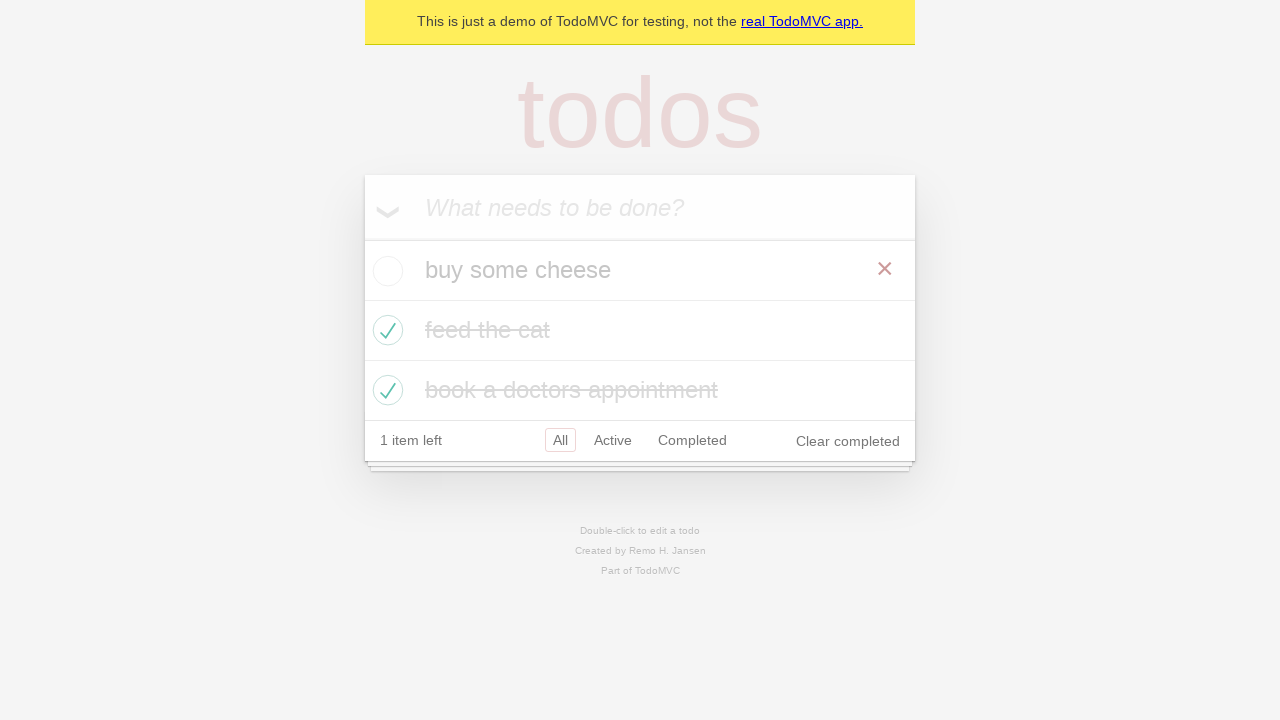

Checked the first todo item again to mark it as completed at (385, 271) on internal:testid=[data-testid="todo-item"s] >> nth=0 >> internal:role=checkbox
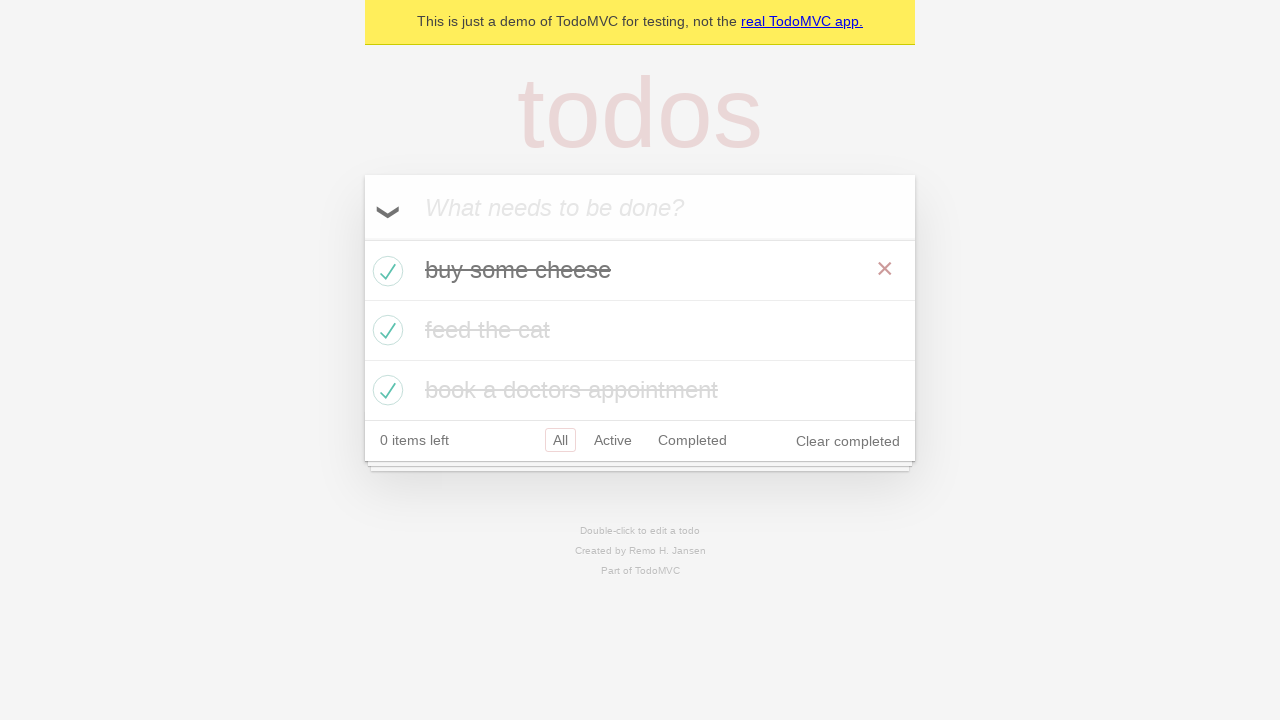

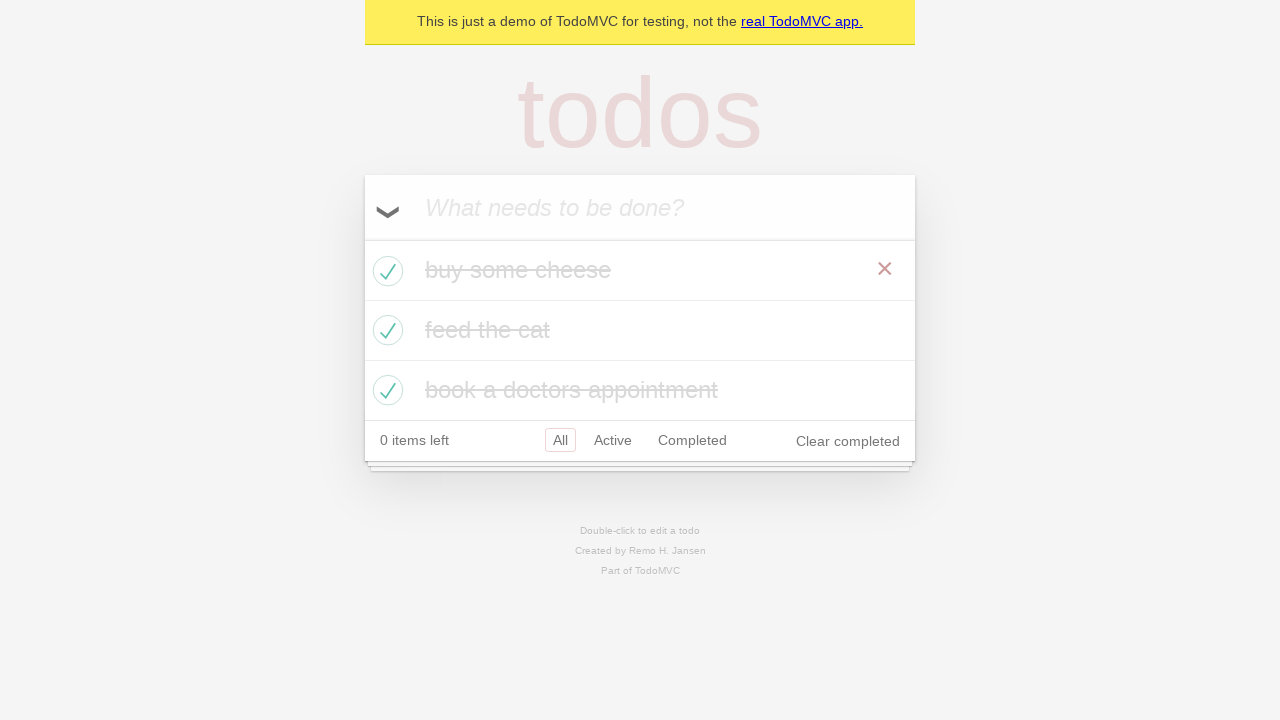